Searches for procurement procedures on the CFE (Mexican Federal Electricity Commission) website by entering a procedure number prefix and verifying that search results are displayed in a table.

Starting URL: https://msc.cfe.mx/Aplicaciones/NCFE/Concursos/

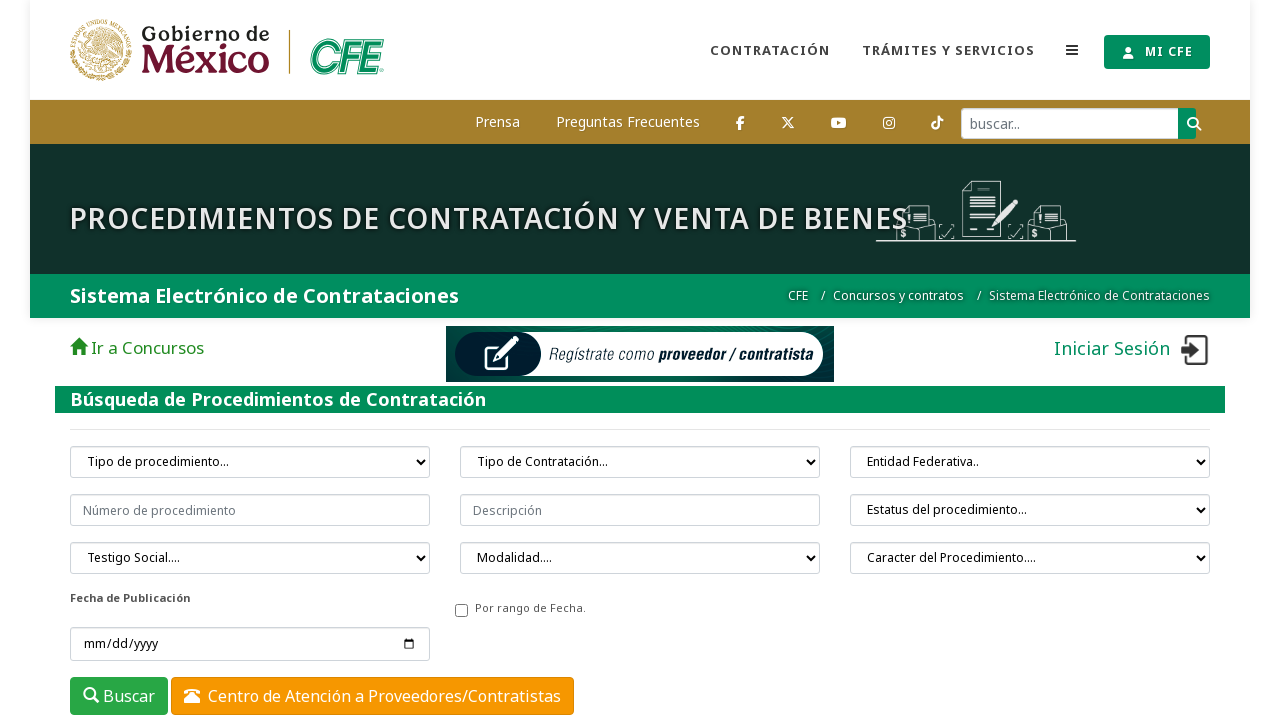

Waited for procedure number search input field to be visible
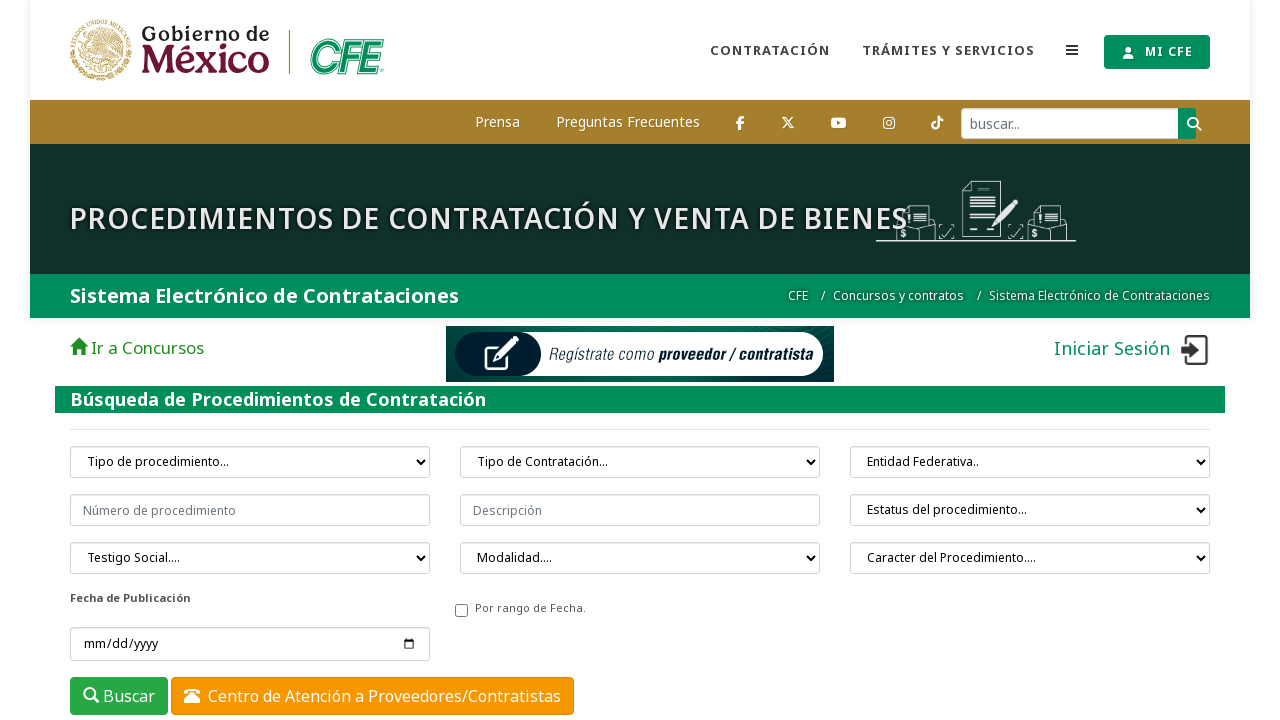

Filled procedure number search field with 'CFE-0201' on input[placeholder="Número de procedimiento"]
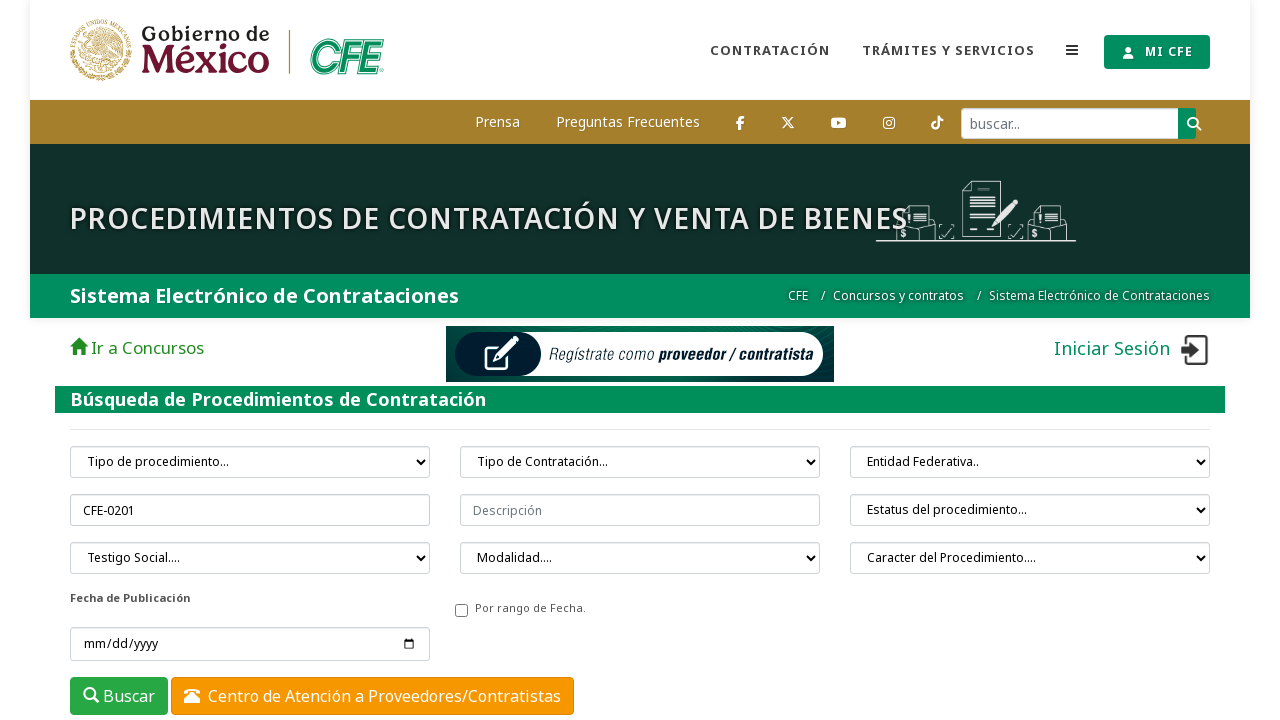

Clicked the green search button to initiate procurement search at (119, 696) on button.btn.btn-success
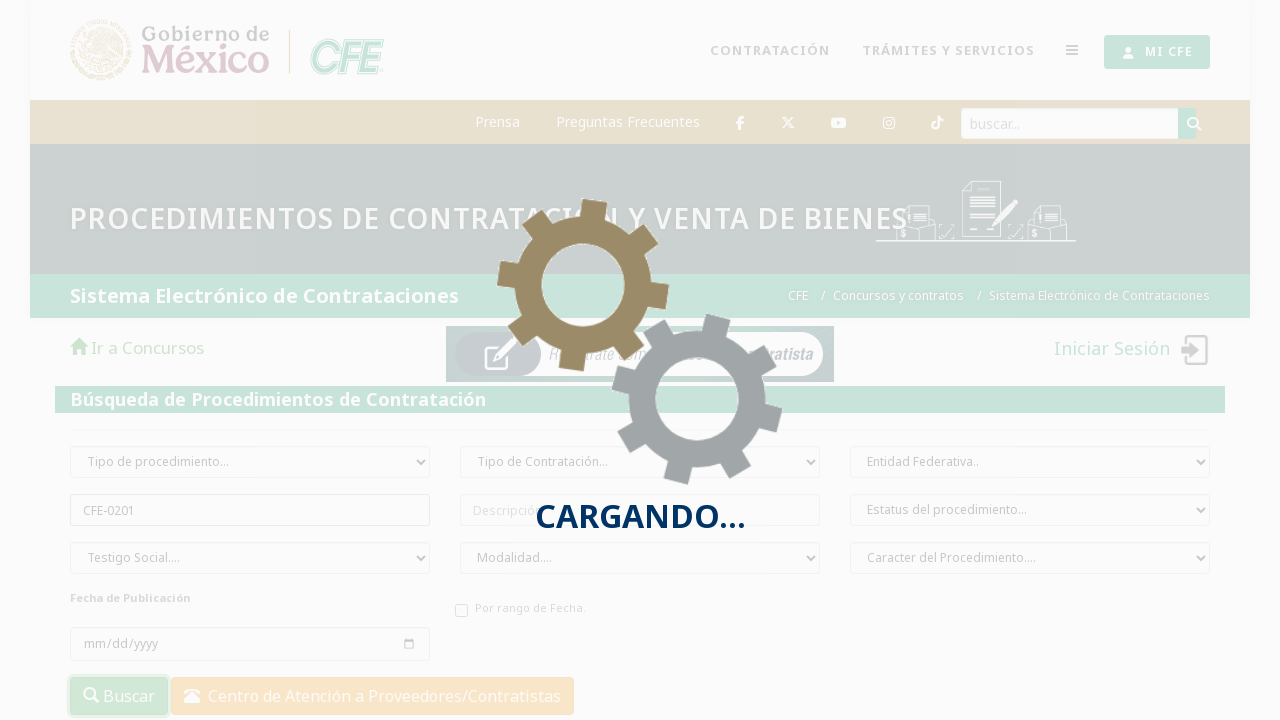

Search results table loaded with data rows
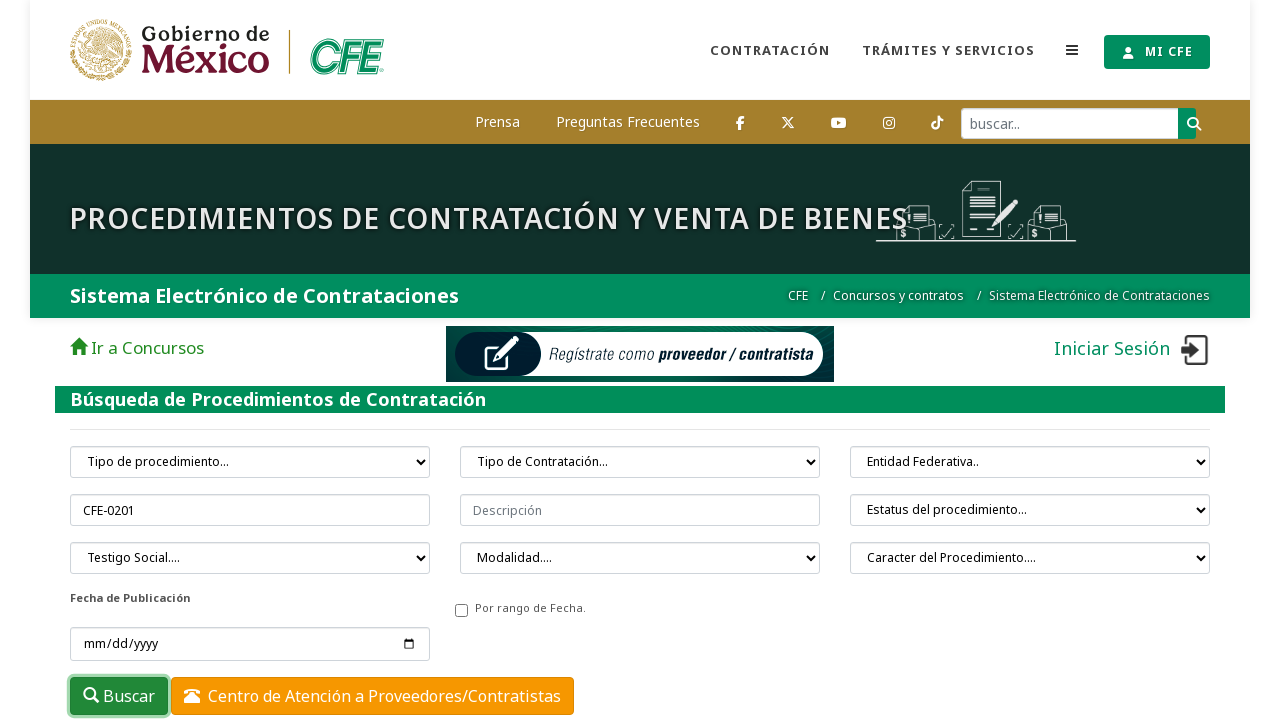

Verified that procurement procedure results are displayed in table
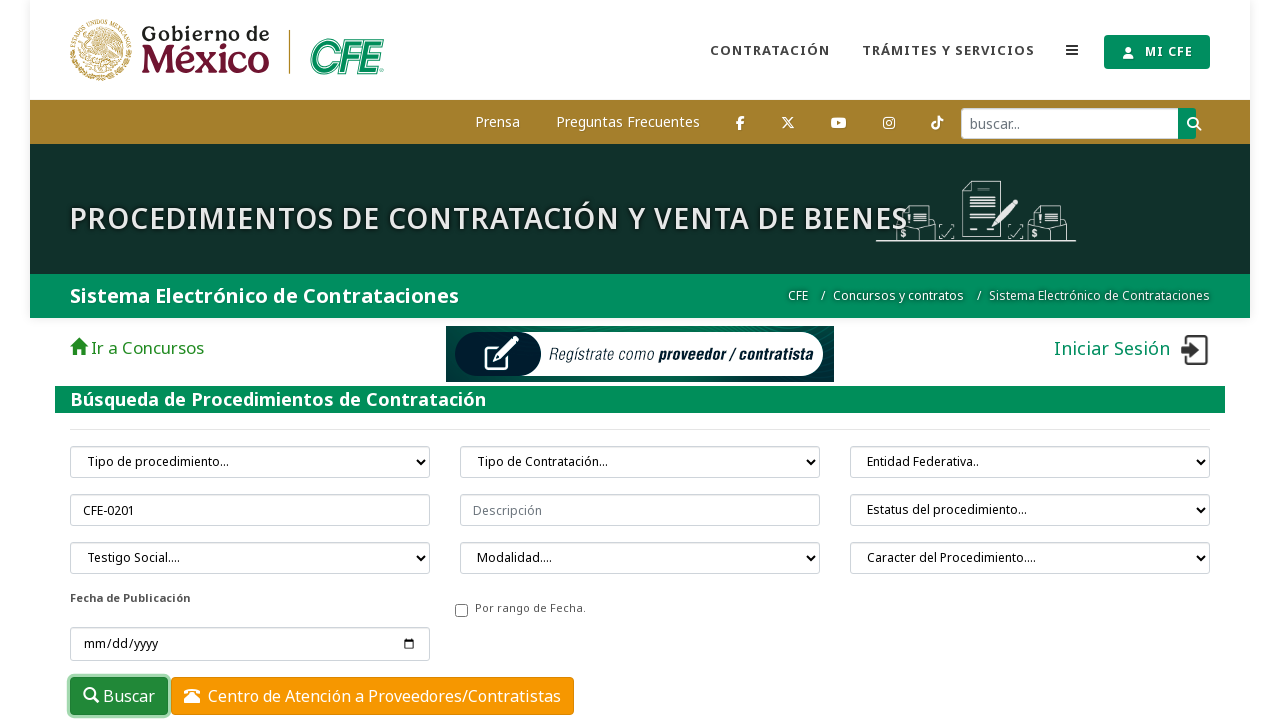

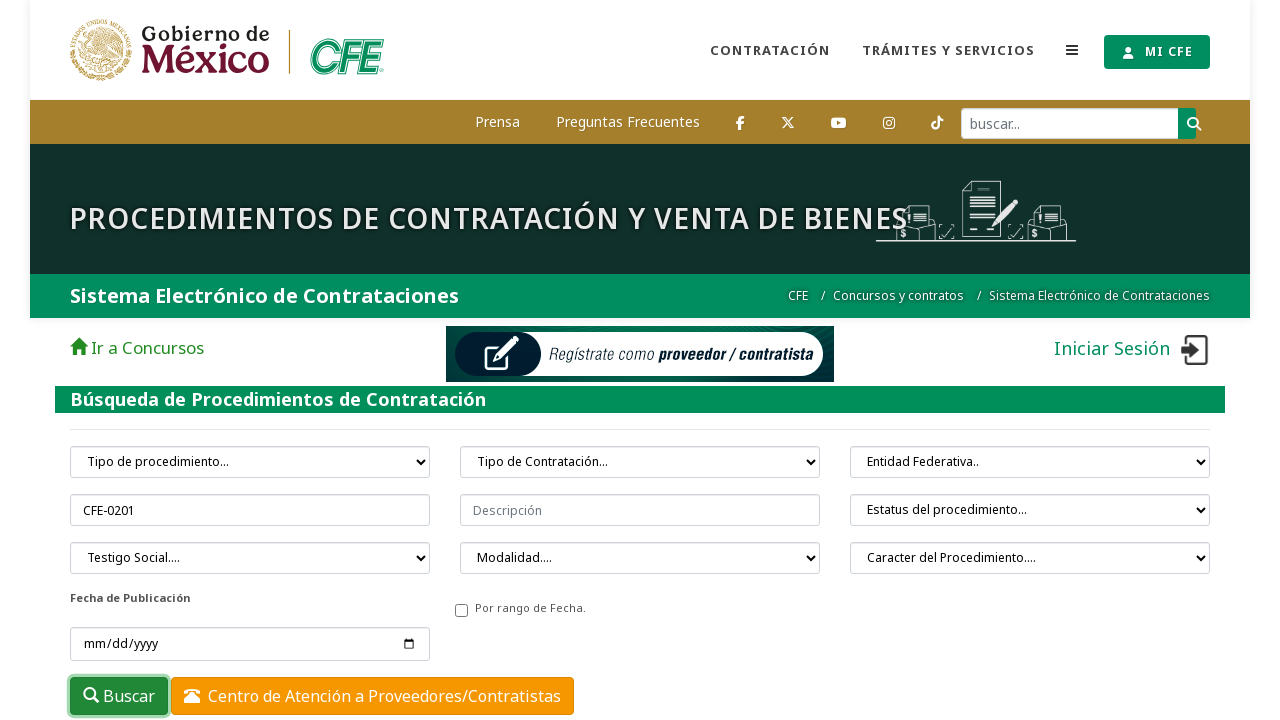